Tests JavaScript alert prompt functionality by clicking a button to trigger a prompt, entering text, accepting the alert, and verifying the entered text is displayed on the page

Starting URL: https://practice.cydeo.com/javascript_alerts

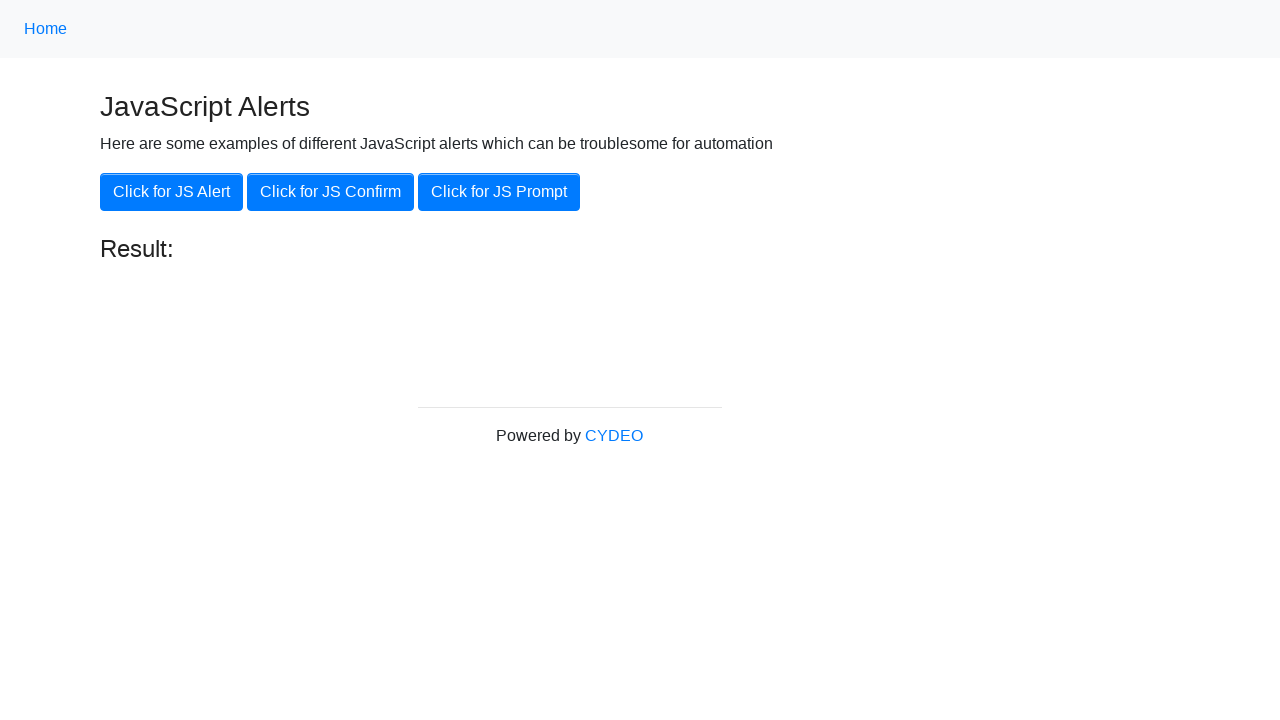

Clicked button to trigger JavaScript prompt alert at (499, 192) on xpath=//button[@onclick='jsPrompt()']
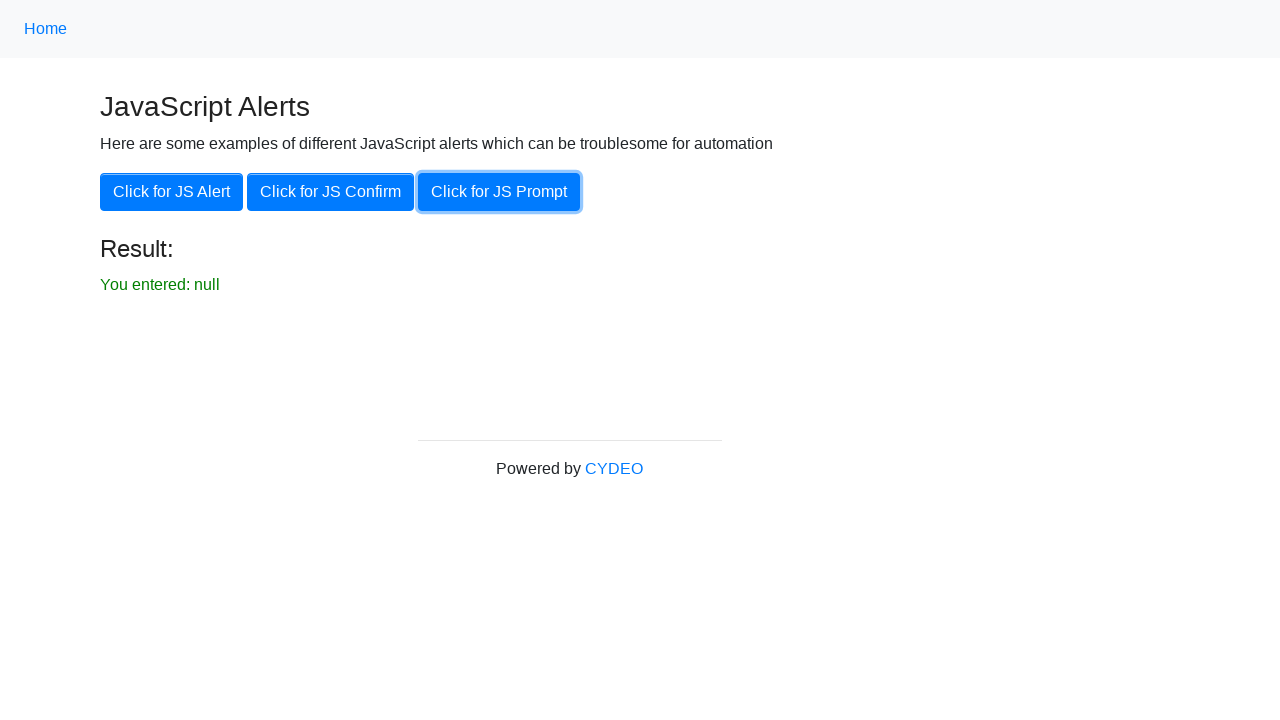

Set up dialog handler to accept prompt with 'hello' text
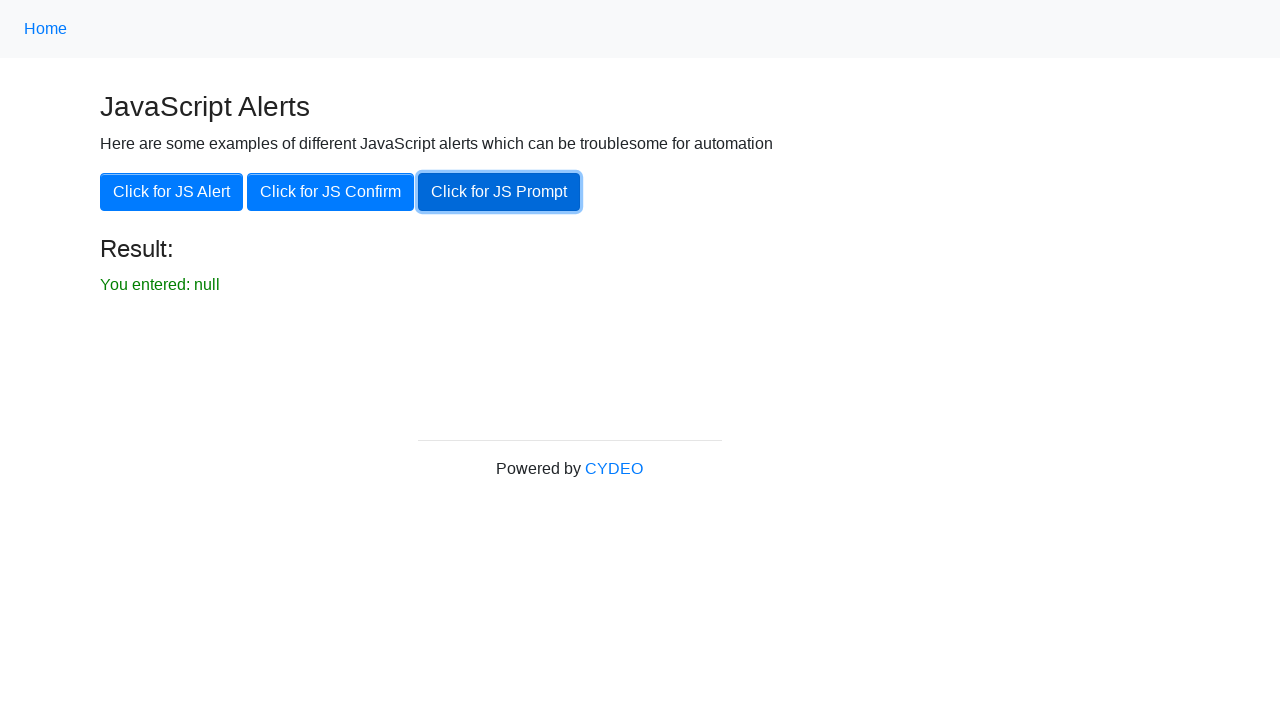

Clicked button to trigger prompt alert again at (499, 192) on xpath=//button[@onclick='jsPrompt()']
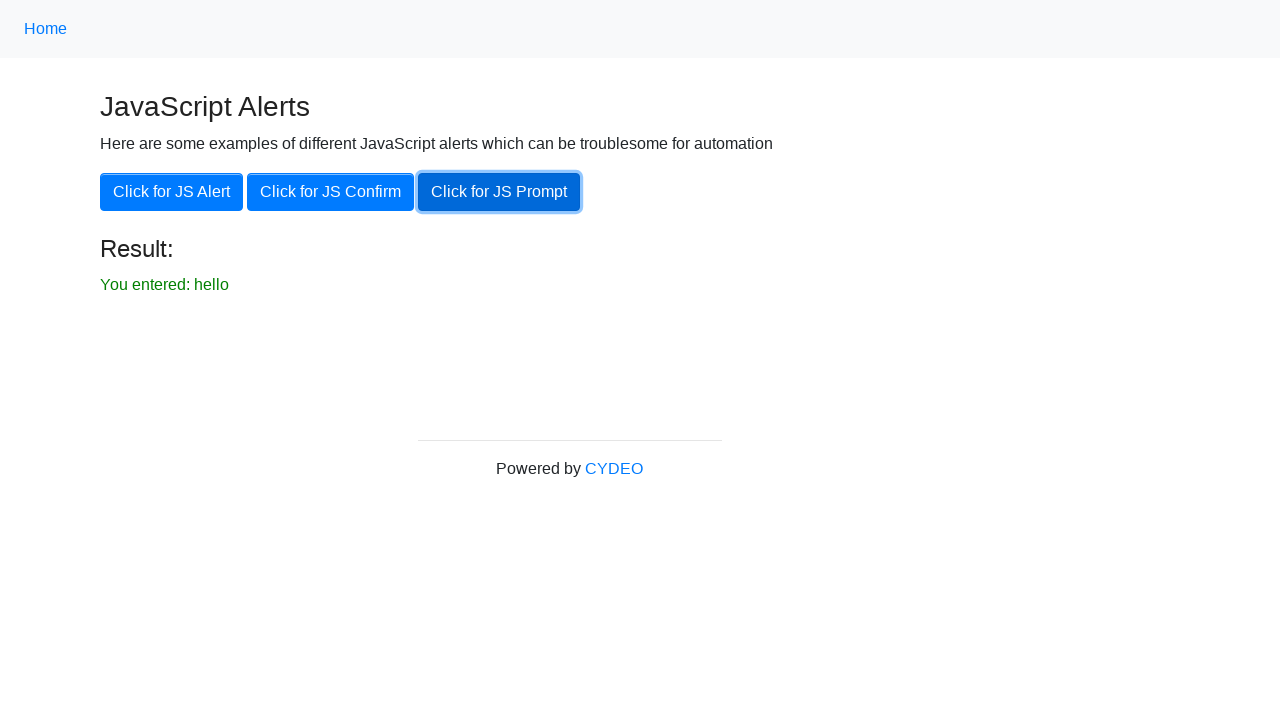

Waited for result element to be visible
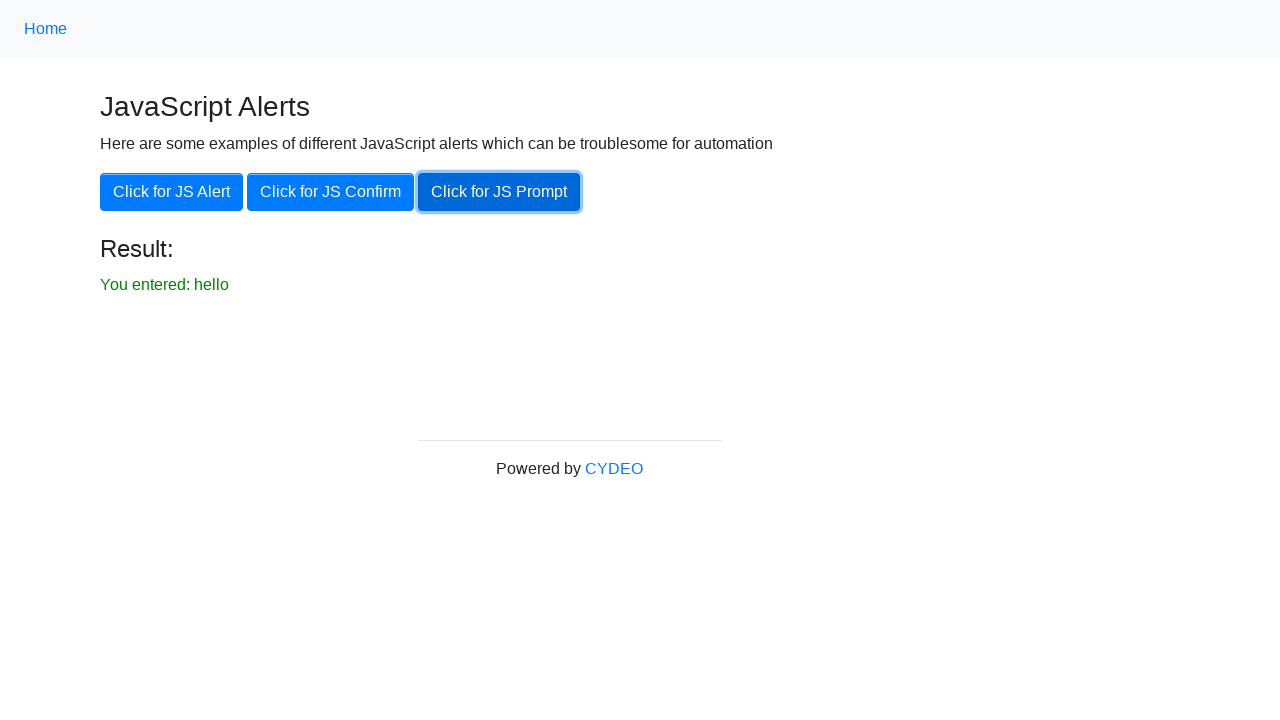

Retrieved result text from page
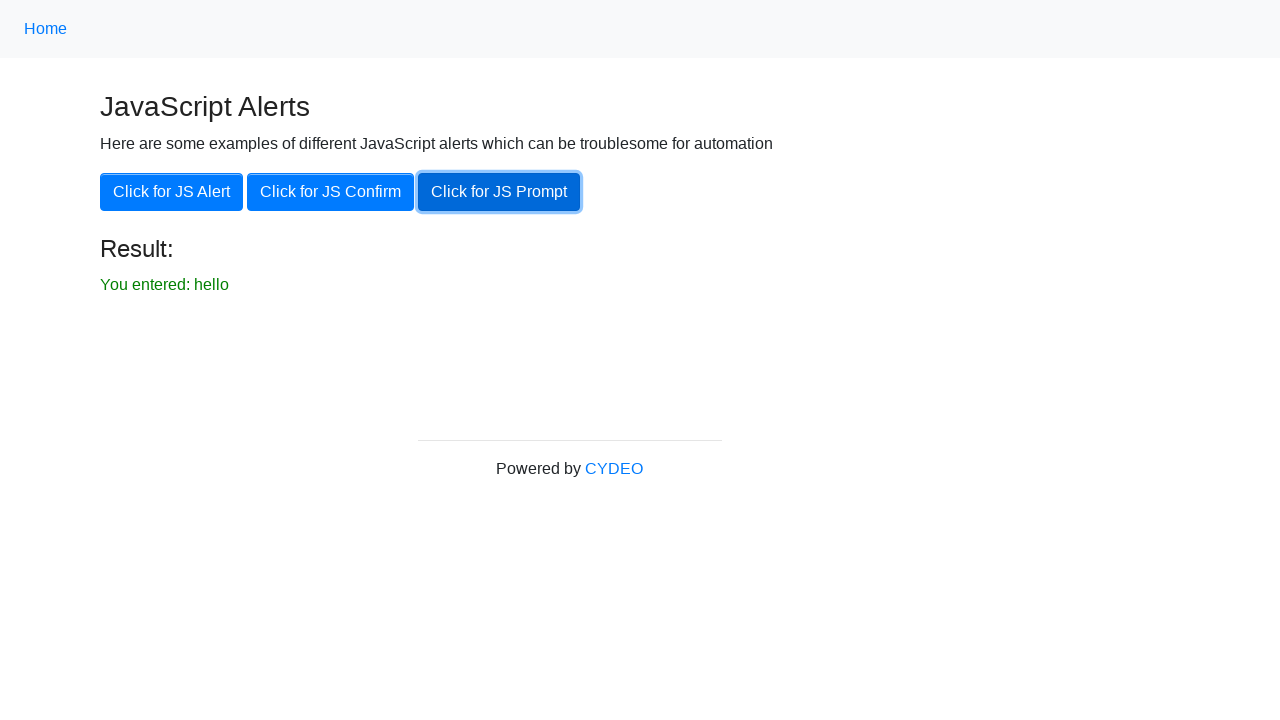

Verified result text matches expected value 'You entered: hello'
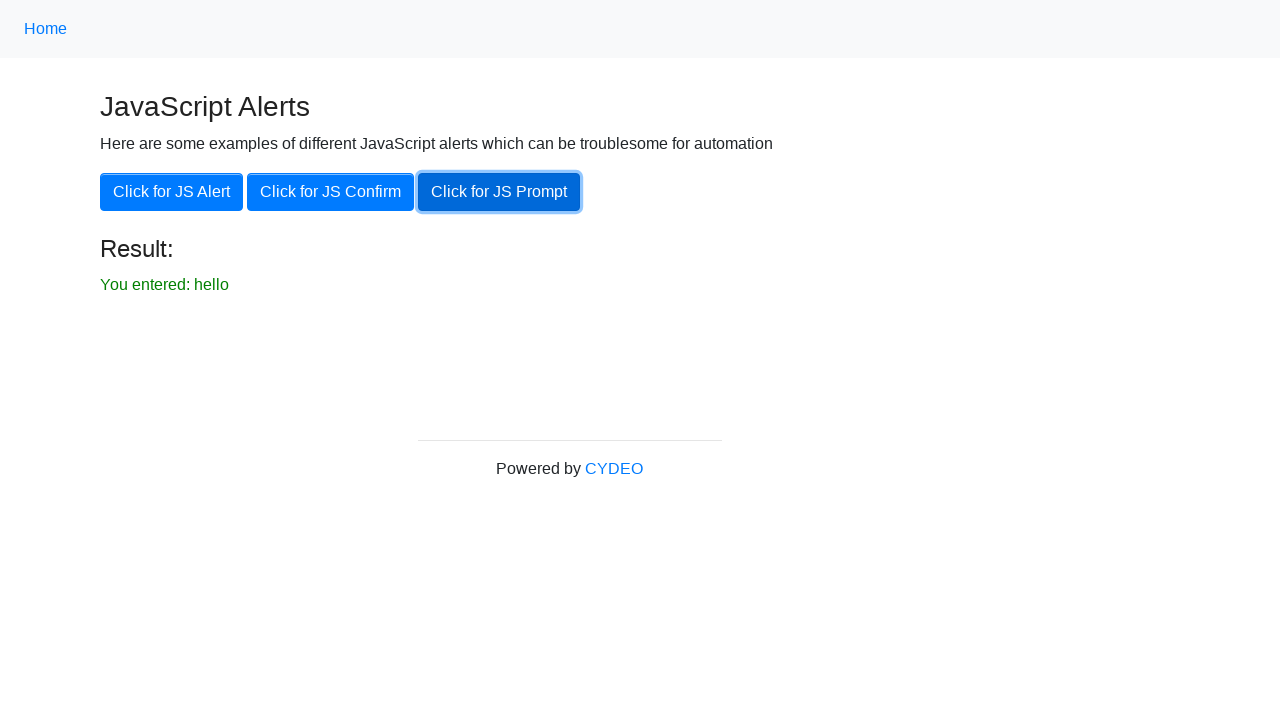

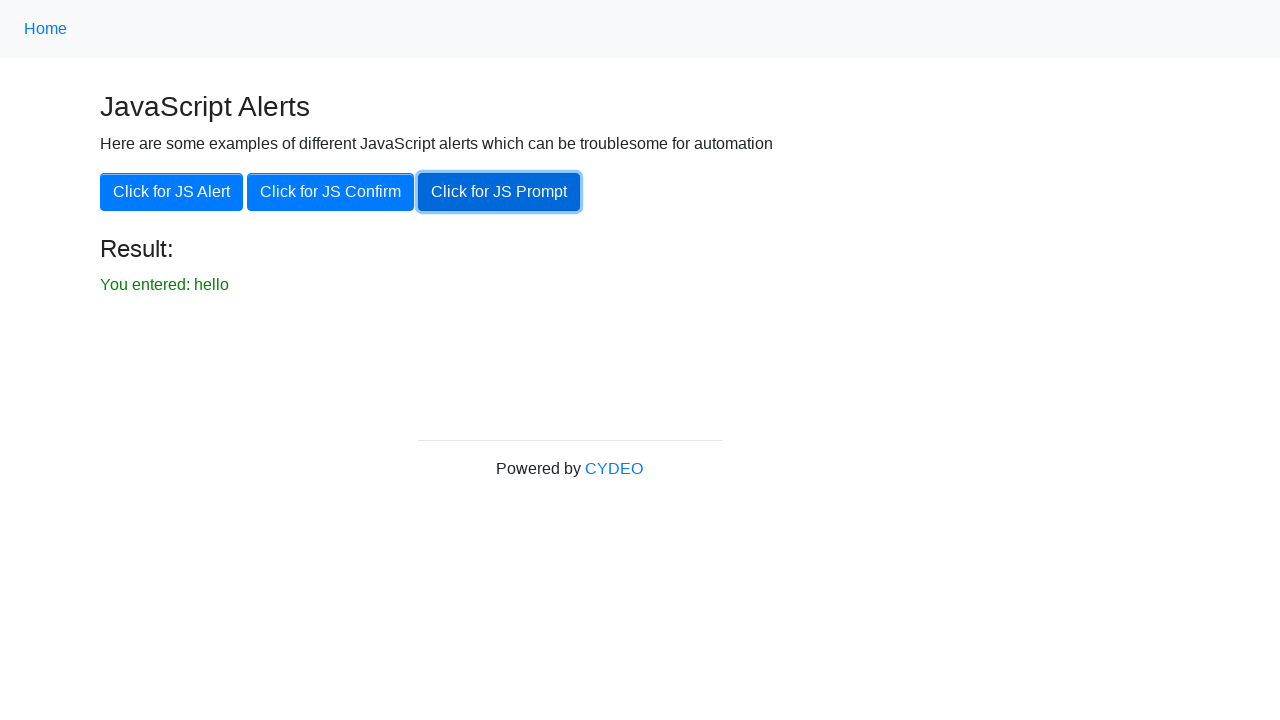